Tests clicking the Widgets card on the homepage and verifies navigation to the widgets page

Starting URL: https://demoqa.com/

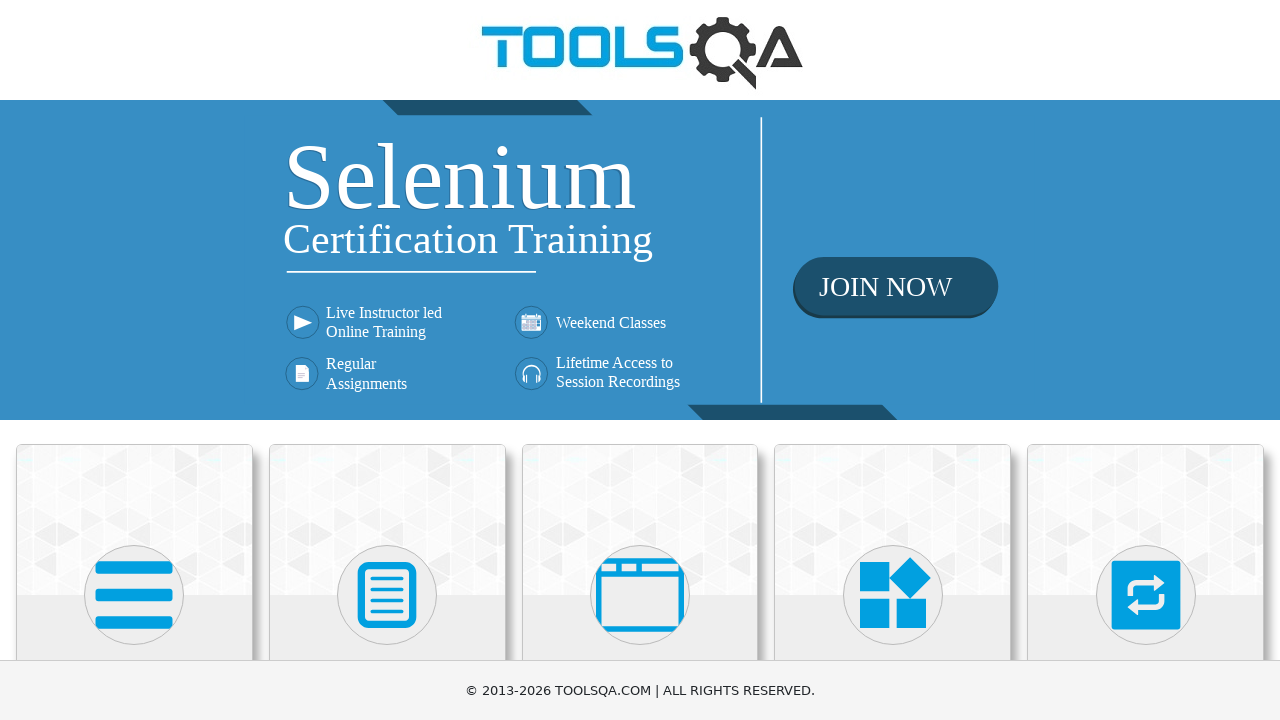

Clicked the Widgets card on the homepage at (893, 520) on div.card:has-text('Widgets')
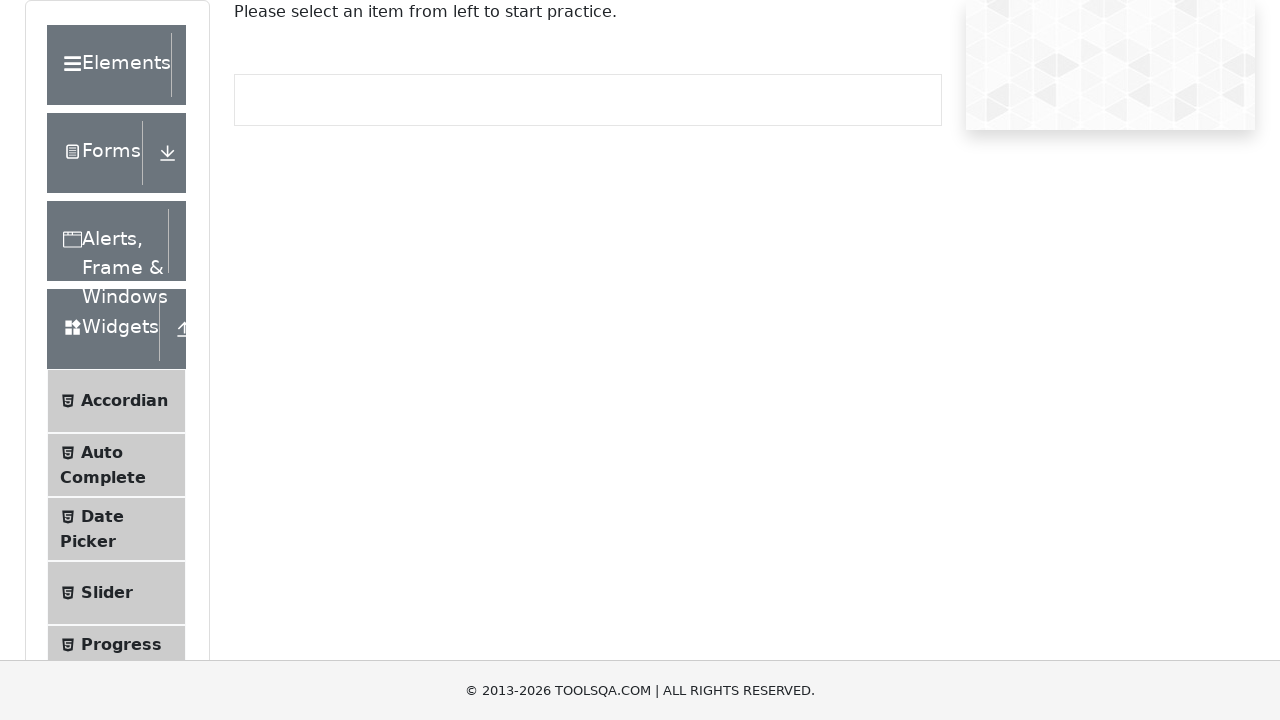

Waited for navigation to widgets page
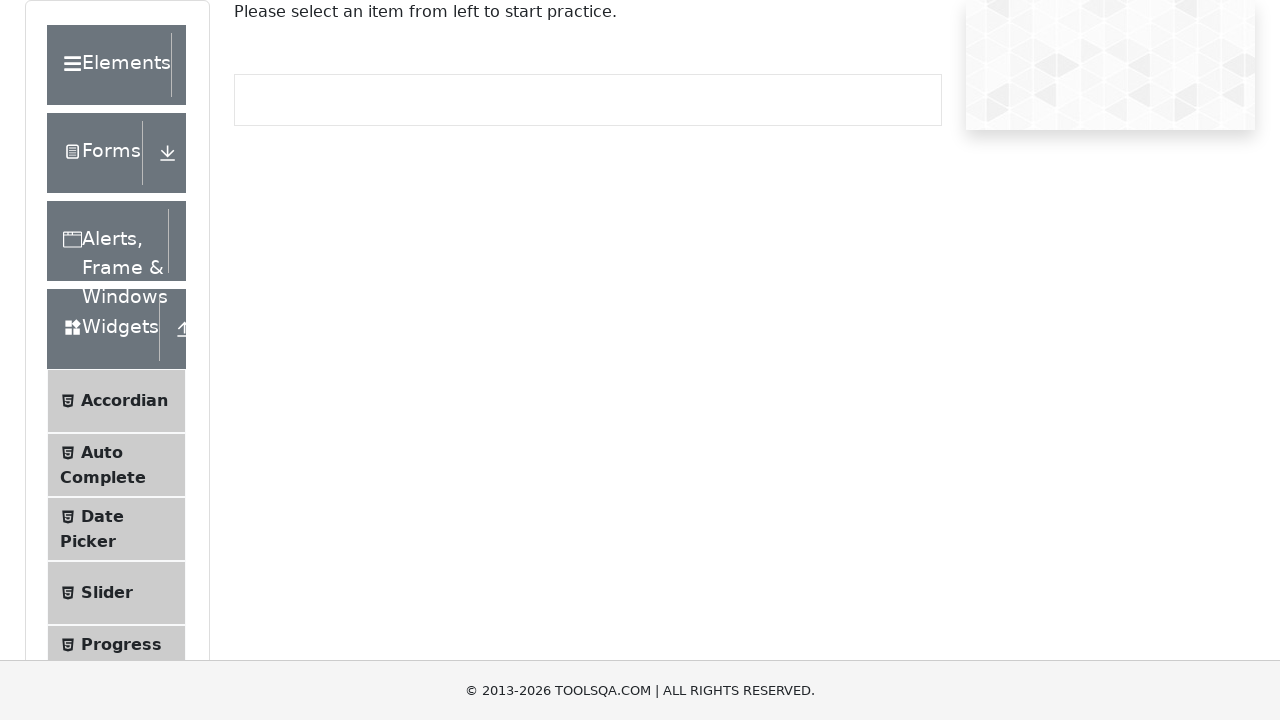

Verified URL is https://demoqa.com/widgets
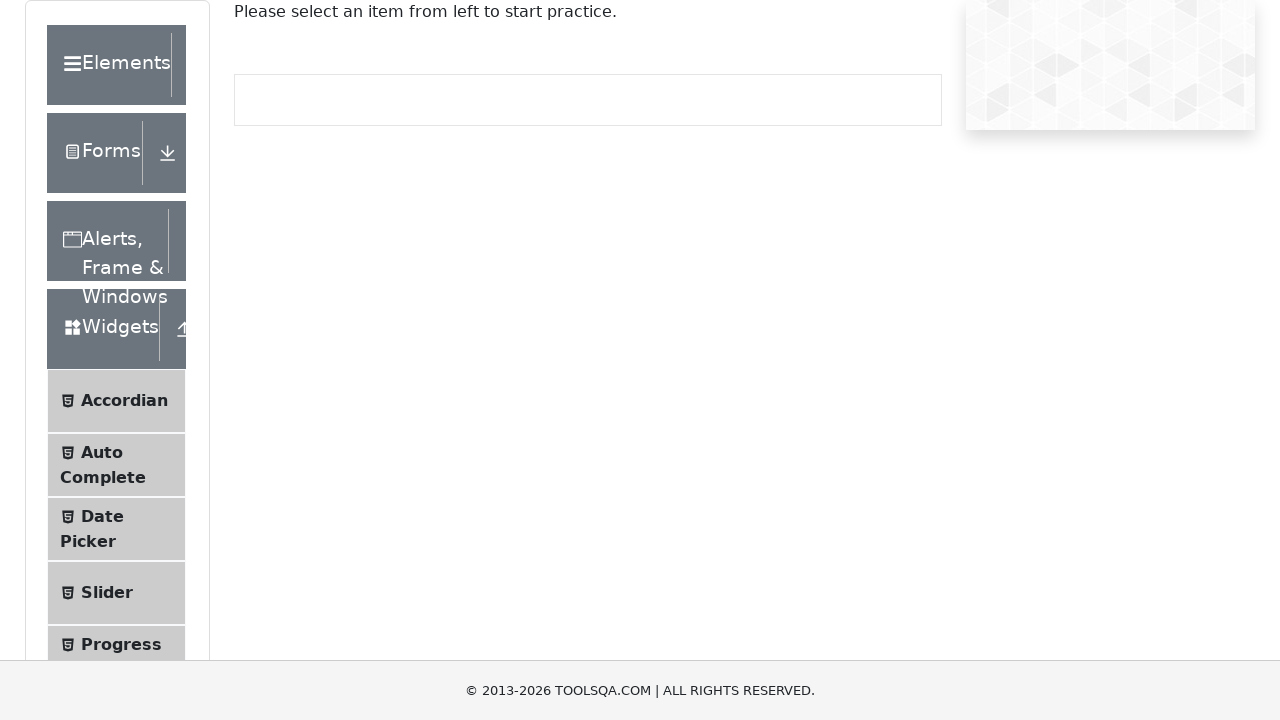

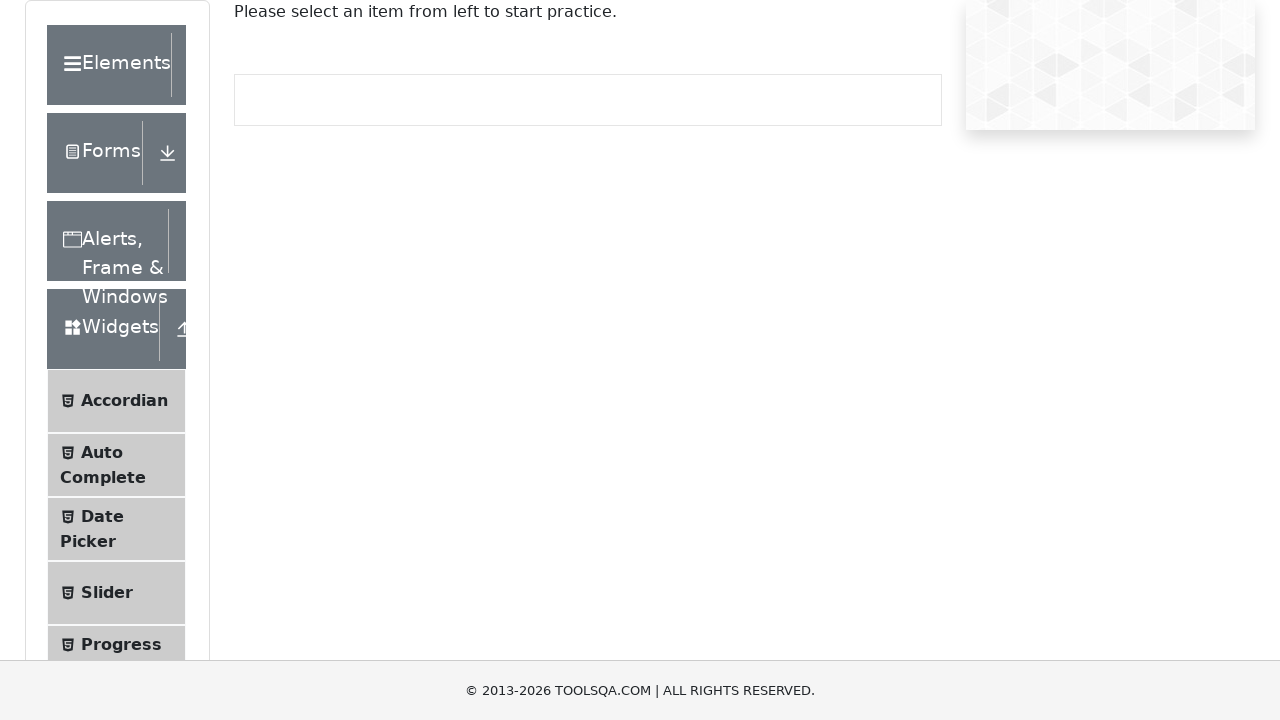